Tests JavaScript prompt alert by clicking a button, entering text in the prompt, and handling the subsequent alert

Starting URL: http://www.tizag.com/javascriptT/javascriptprompt.php

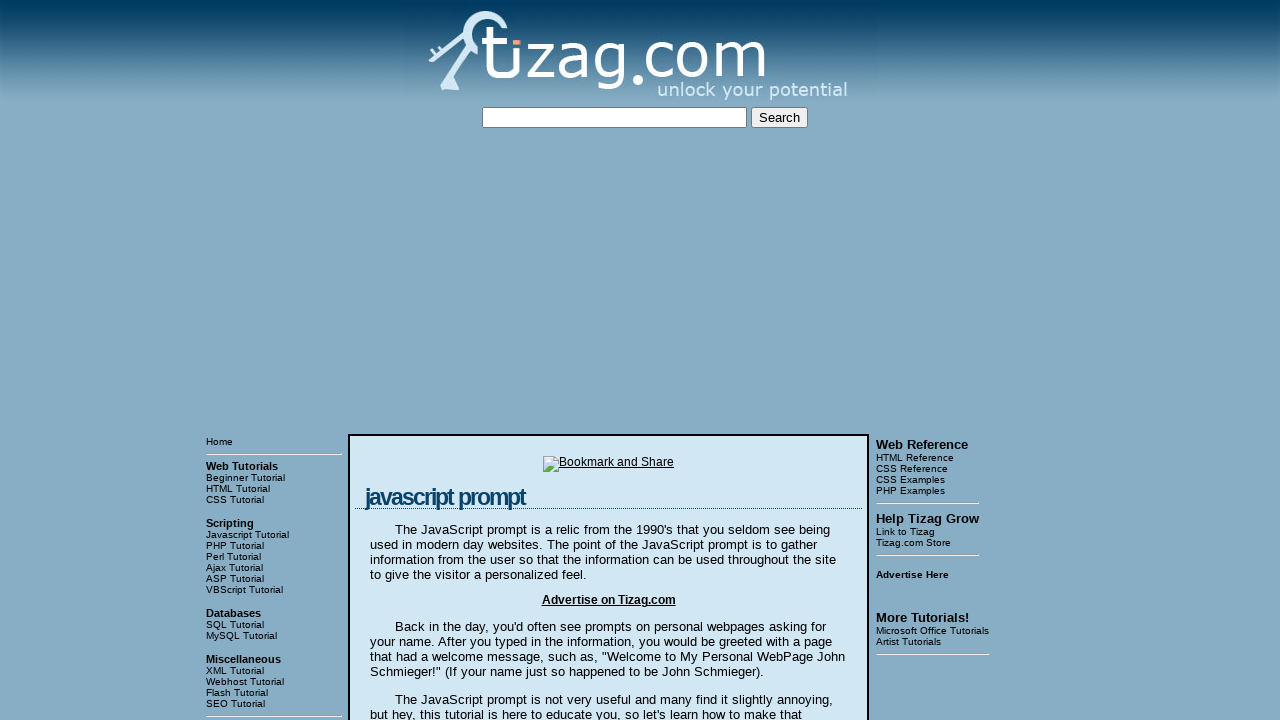

Clicked the 'Say my name!' button to trigger the prompt alert at (419, 361) on xpath=//input[@value='Say my name!']
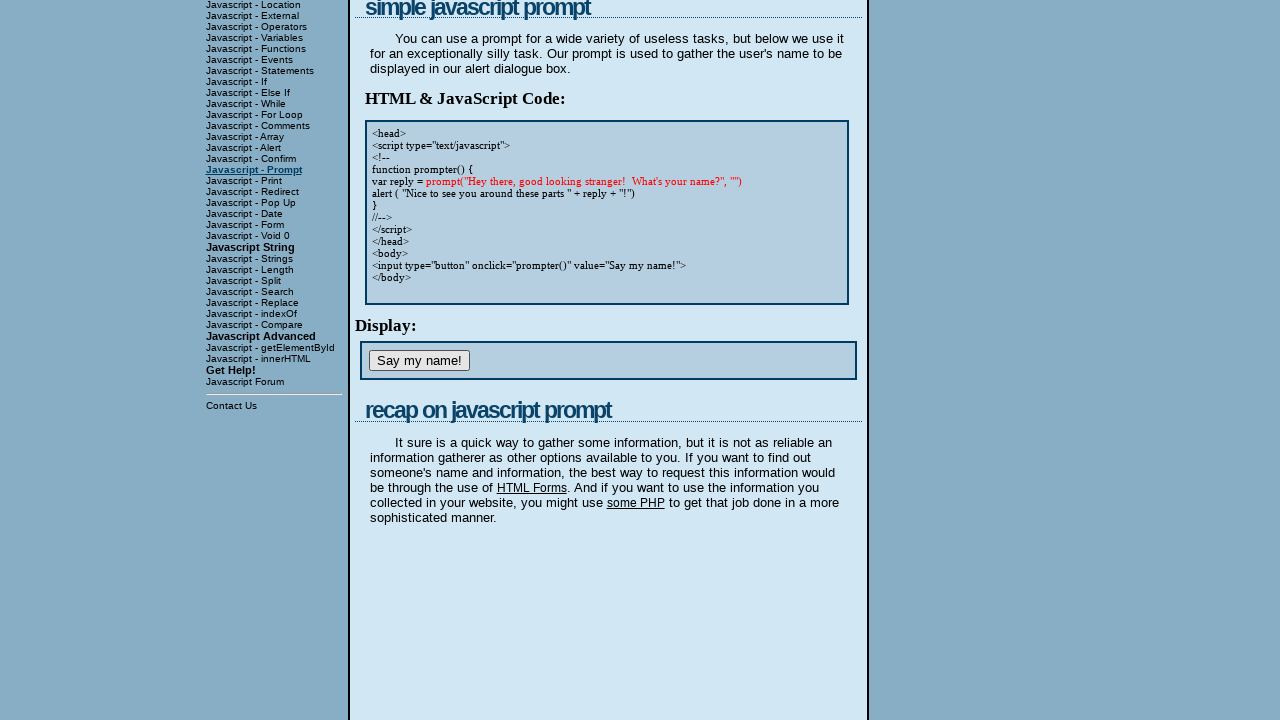

Handled prompt alert by entering 'ajit' and accepting
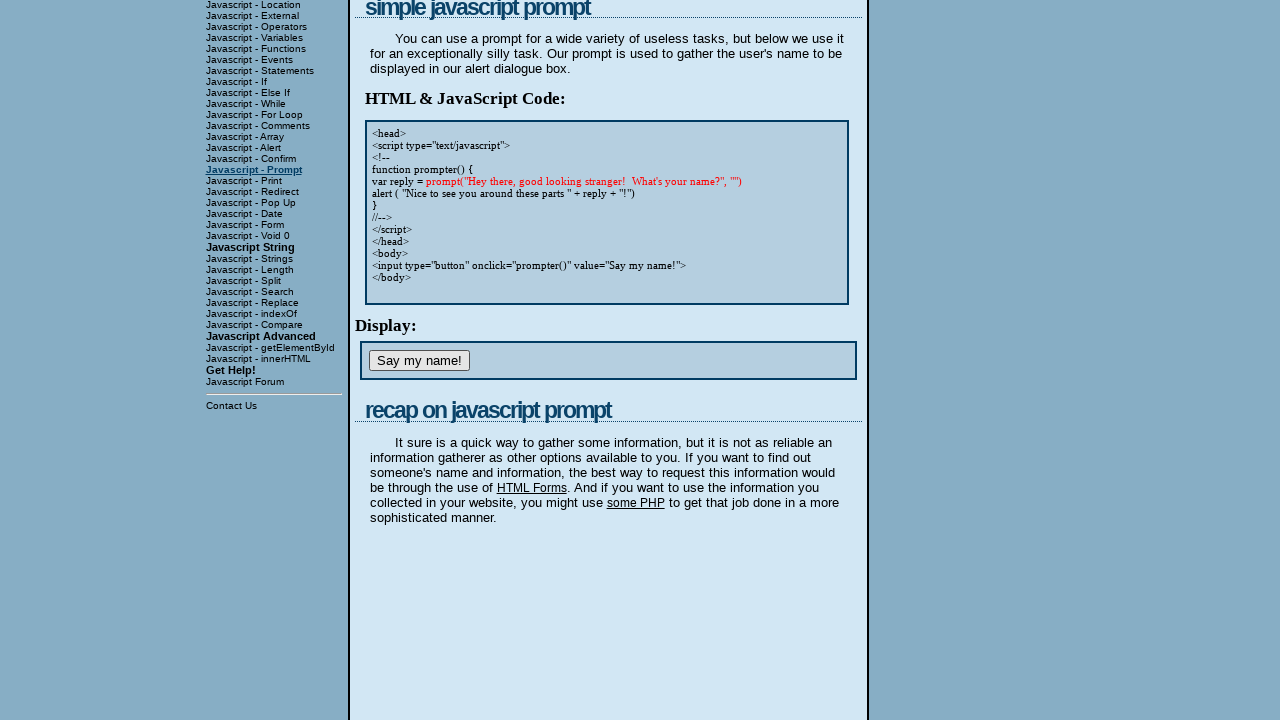

Dismissed the subsequent alert
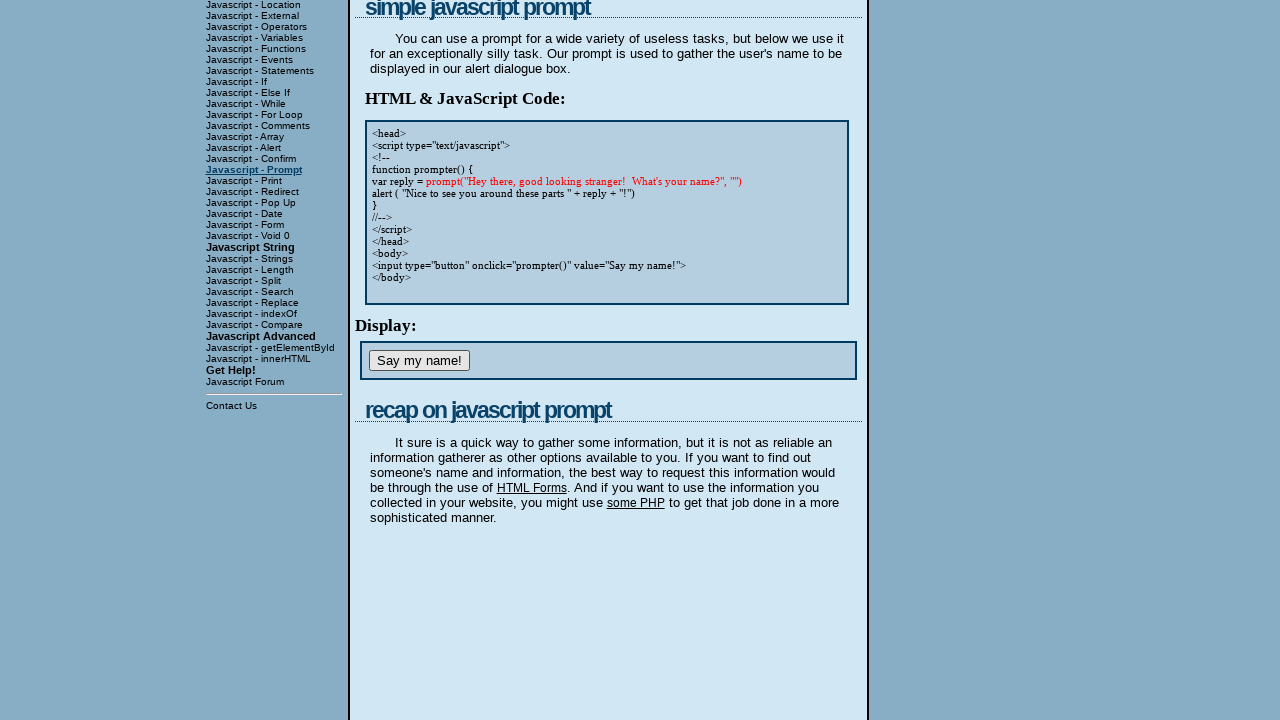

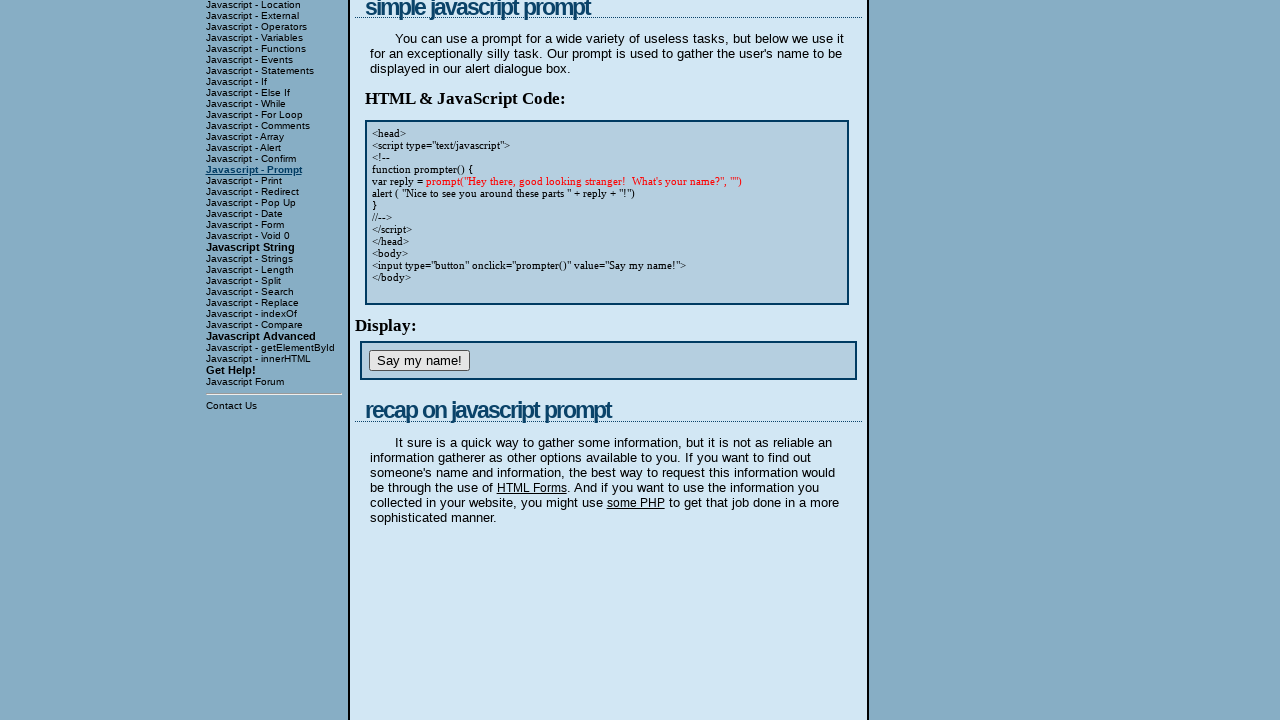